Opens the Flipkart homepage. The original script had navigation link clicks commented out, so only the page load is executed.

Starting URL: https://www.flipkart.in/

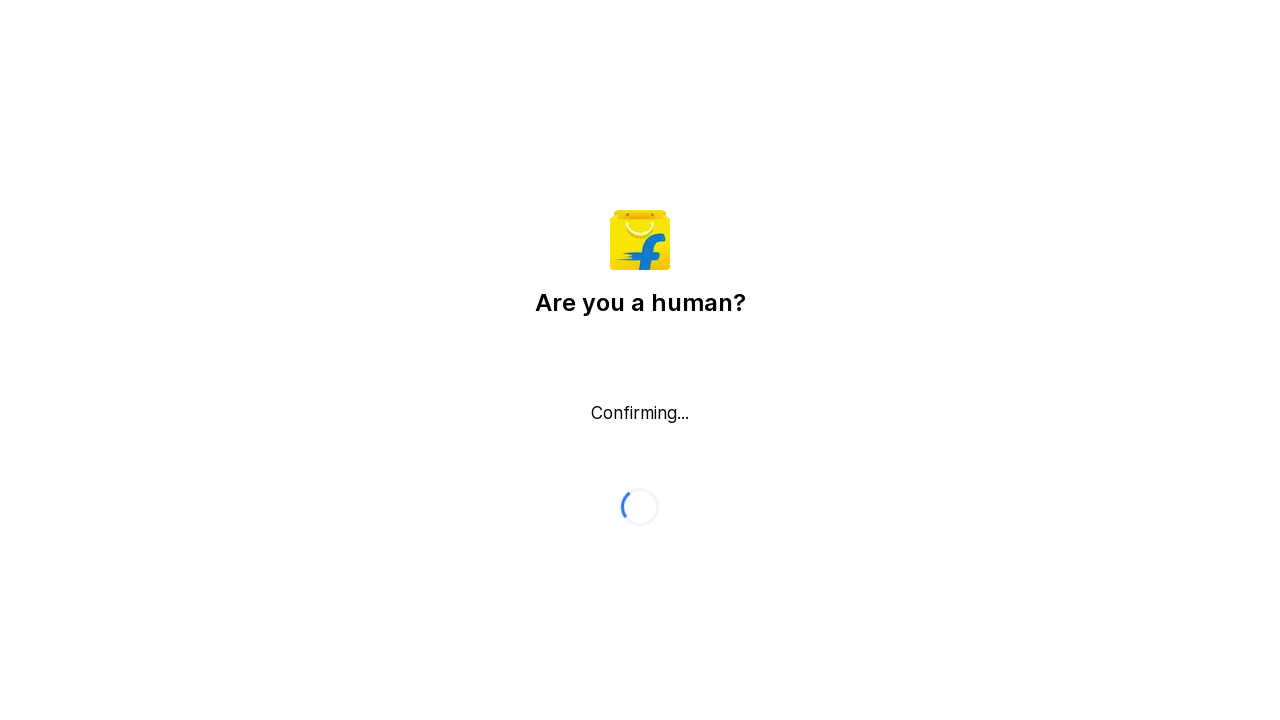

Waited for Flipkart homepage to load (domcontentloaded state)
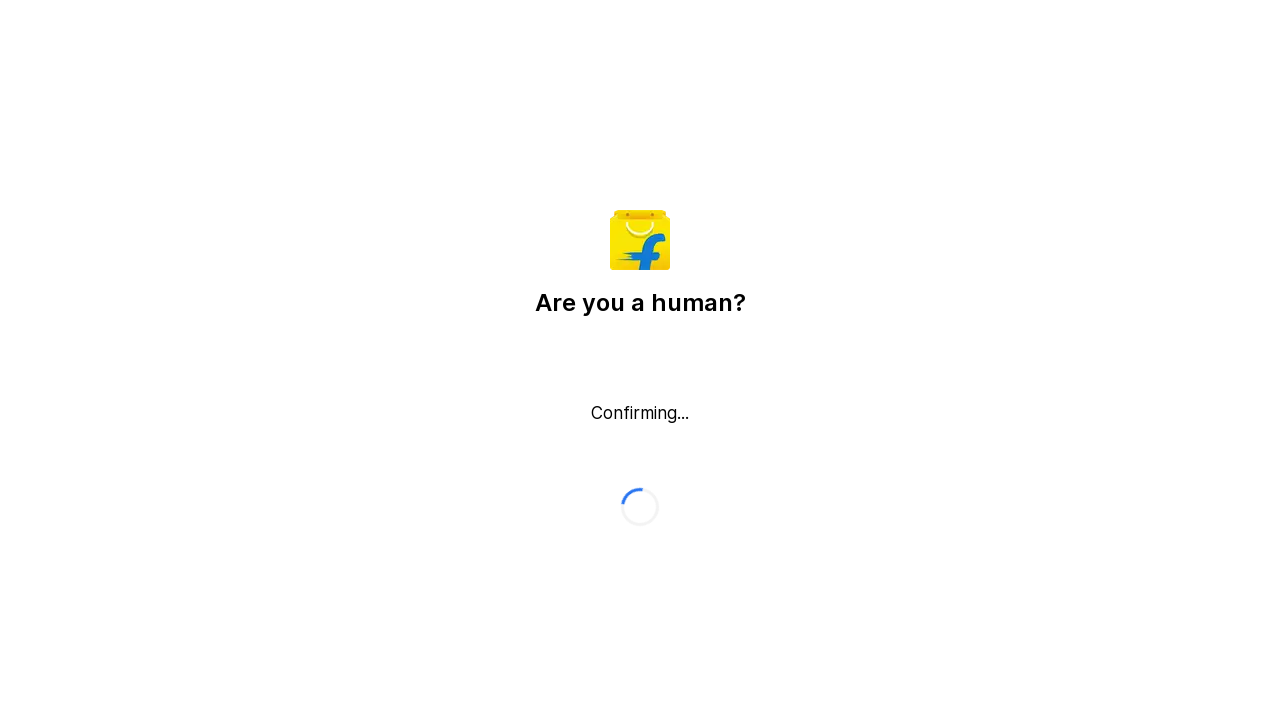

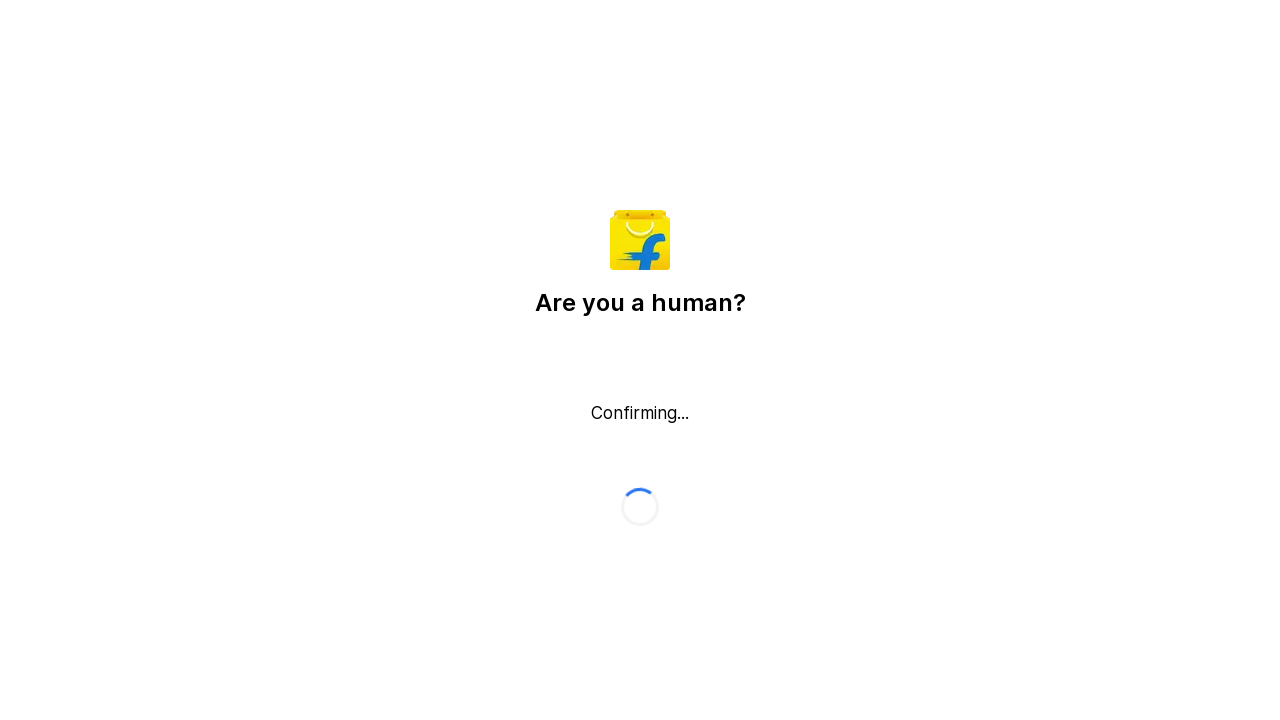